Tests mouse hover functionality by hovering over an element to reveal a dropdown menu, then clicking on "Reload" and "Top" options

Starting URL: https://rahulshettyacademy.com/AutomationPractice/

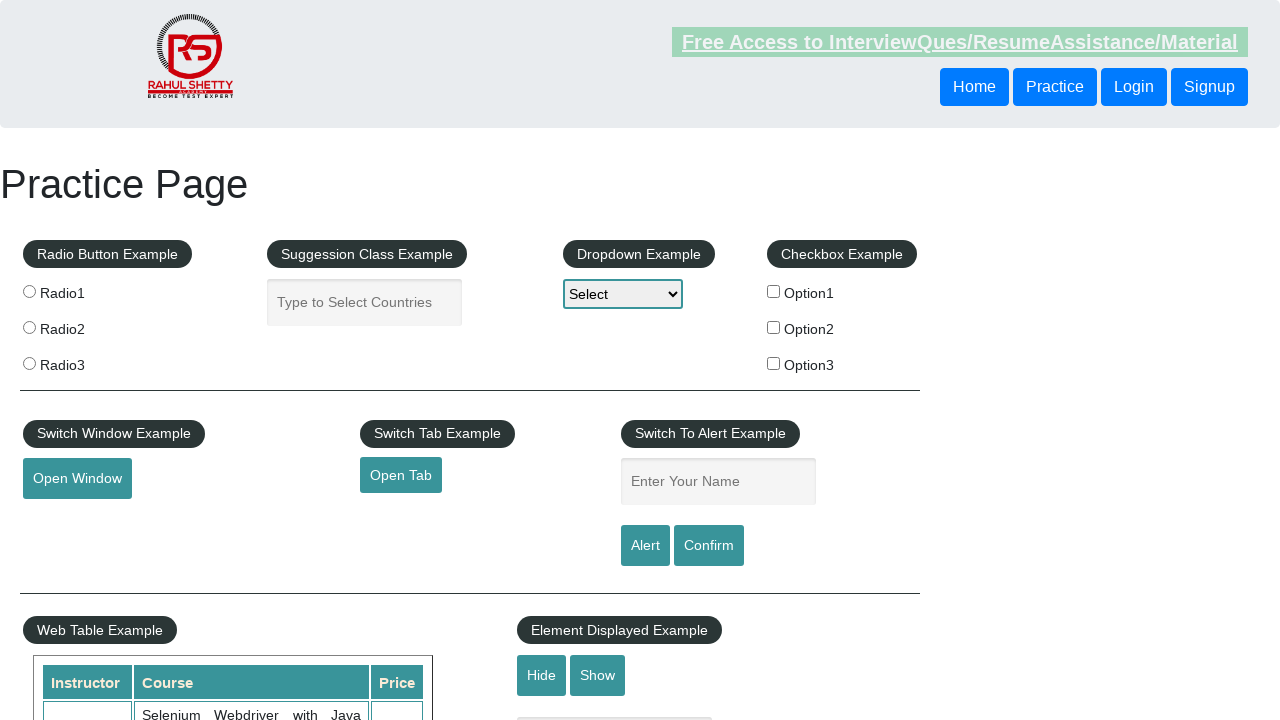

Hovered over mousehover element to reveal dropdown menu at (83, 361) on #mousehover
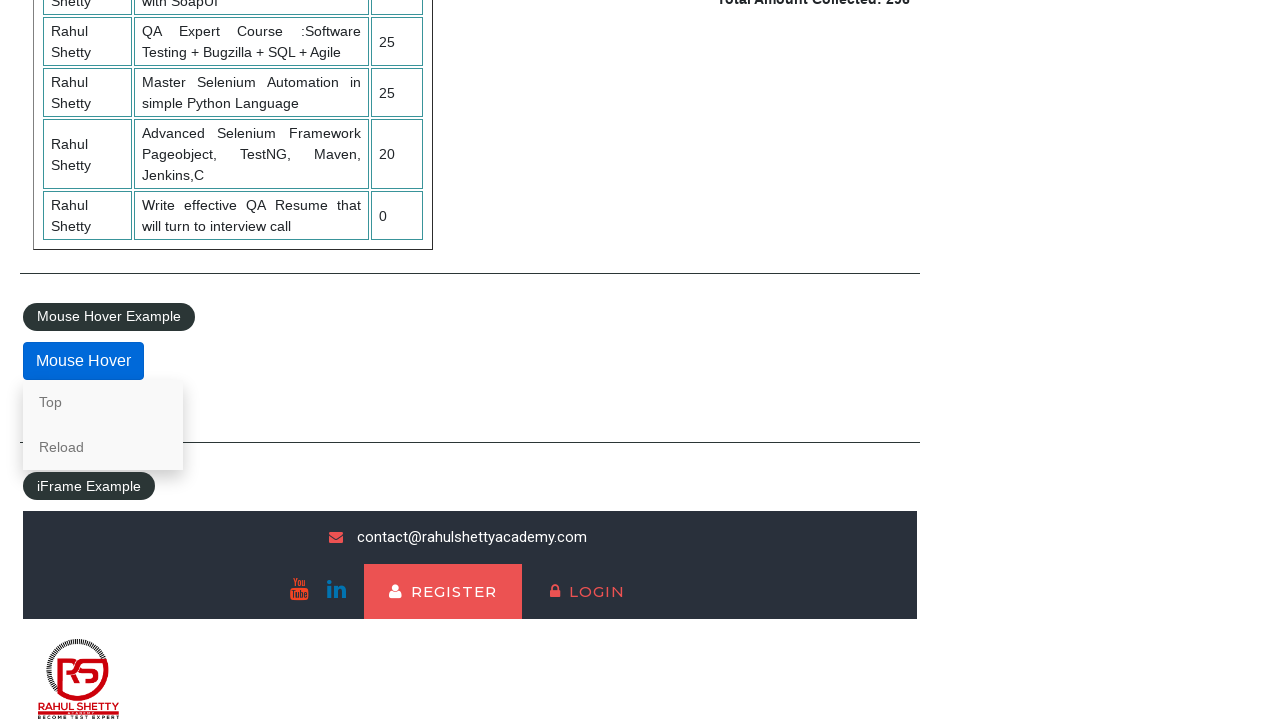

Clicked on Reload option in dropdown at (103, 447) on a:text('Reload')
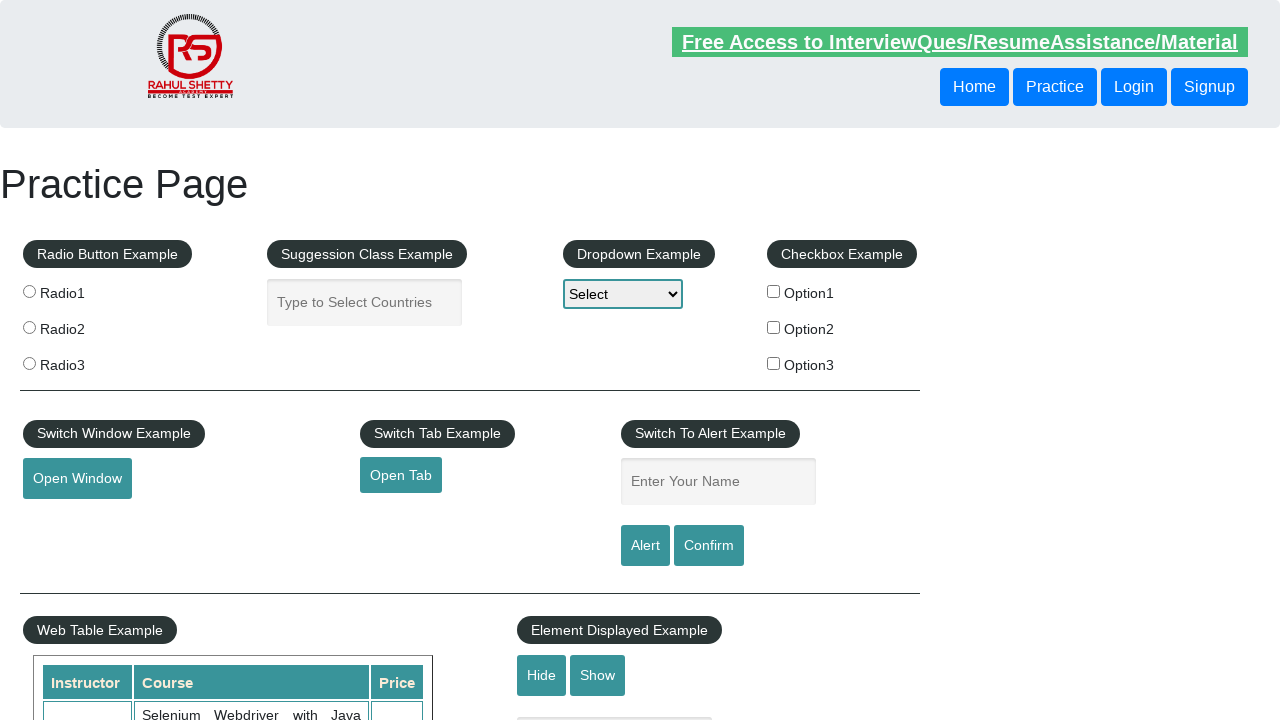

Hovered over mousehover element again to reveal dropdown menu at (83, 361) on #mousehover
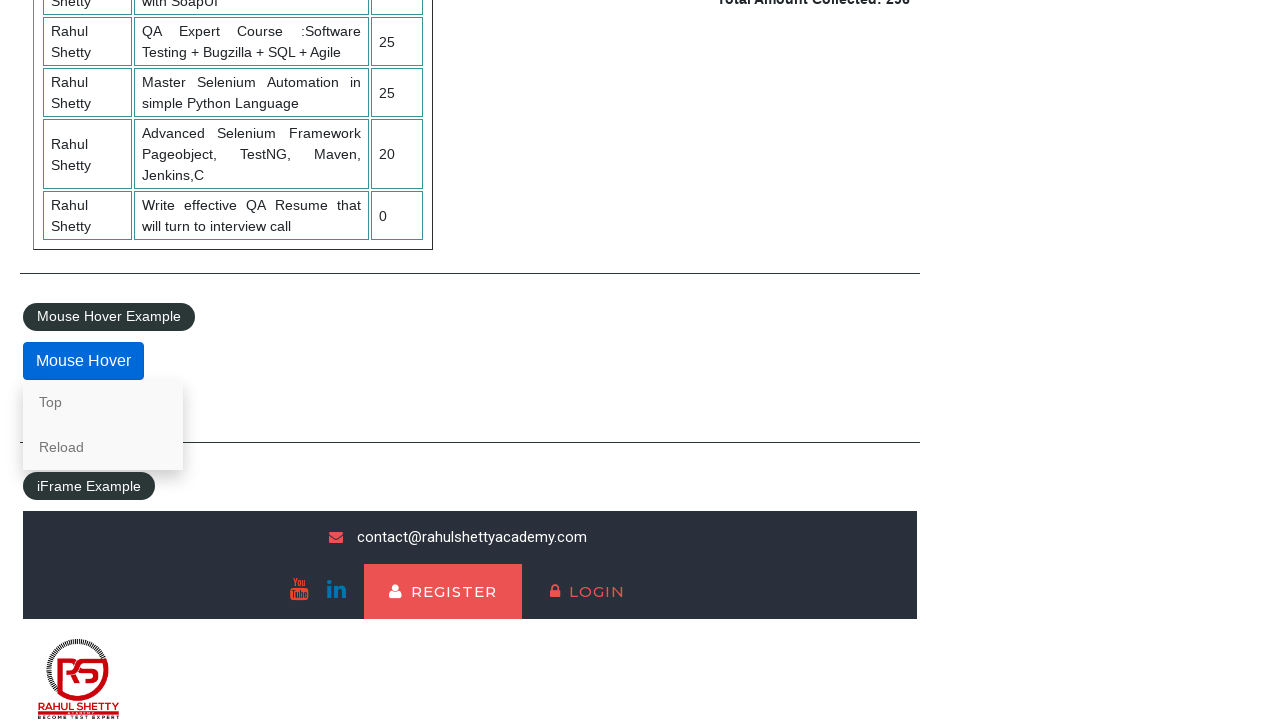

Clicked on Top option in dropdown at (103, 402) on a:text('Top')
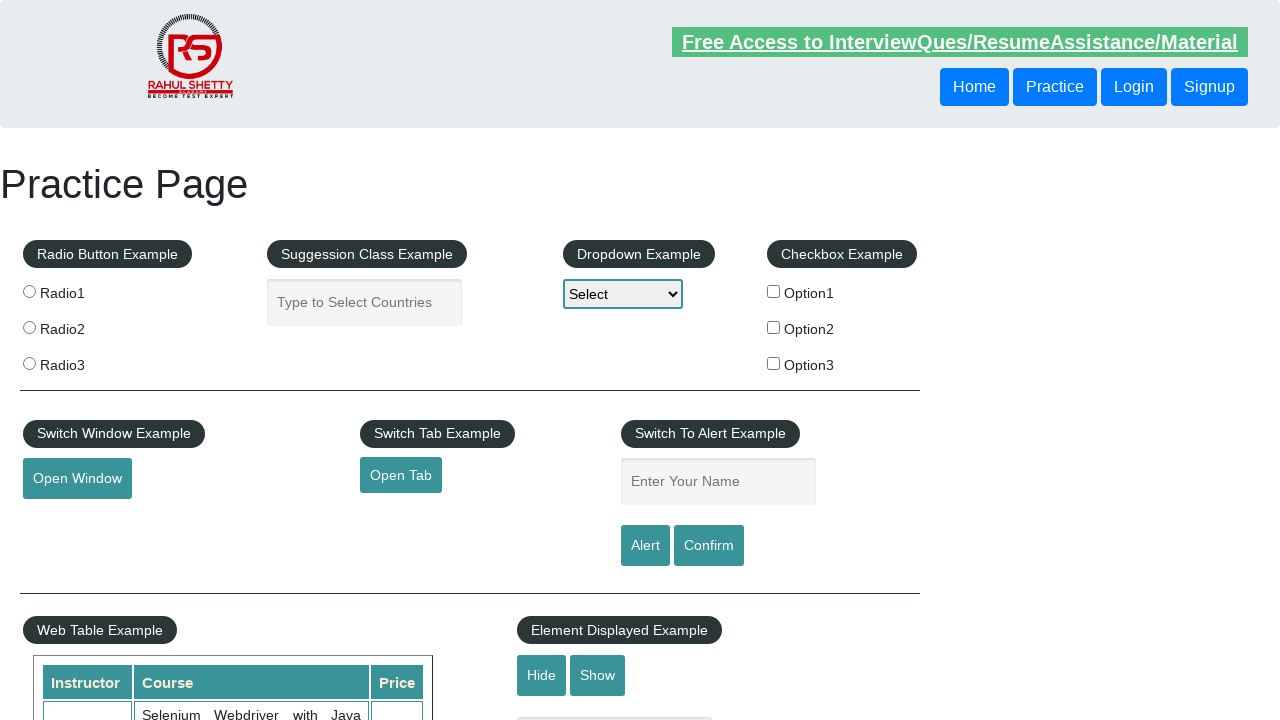

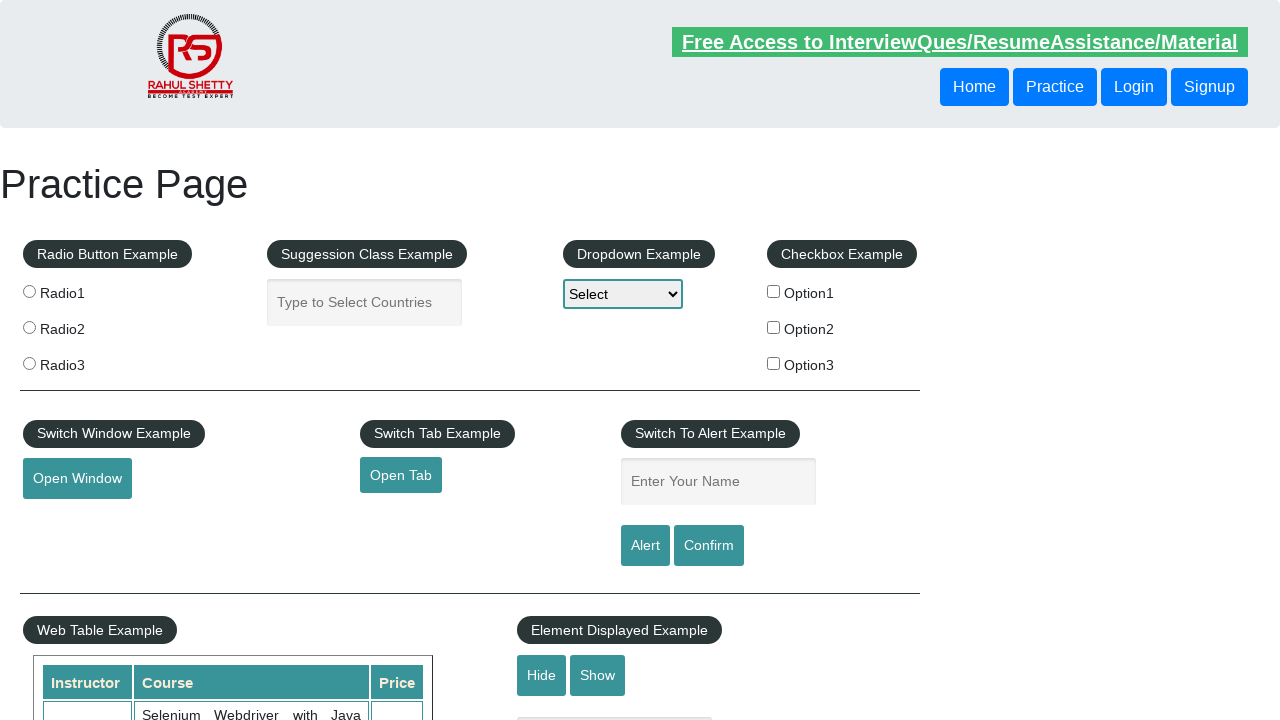